Tests infinite scroll functionality by scrolling down the page multiple times to trigger lazy loading of content

Starting URL: http://the-internet.herokuapp.com/infinite_scroll

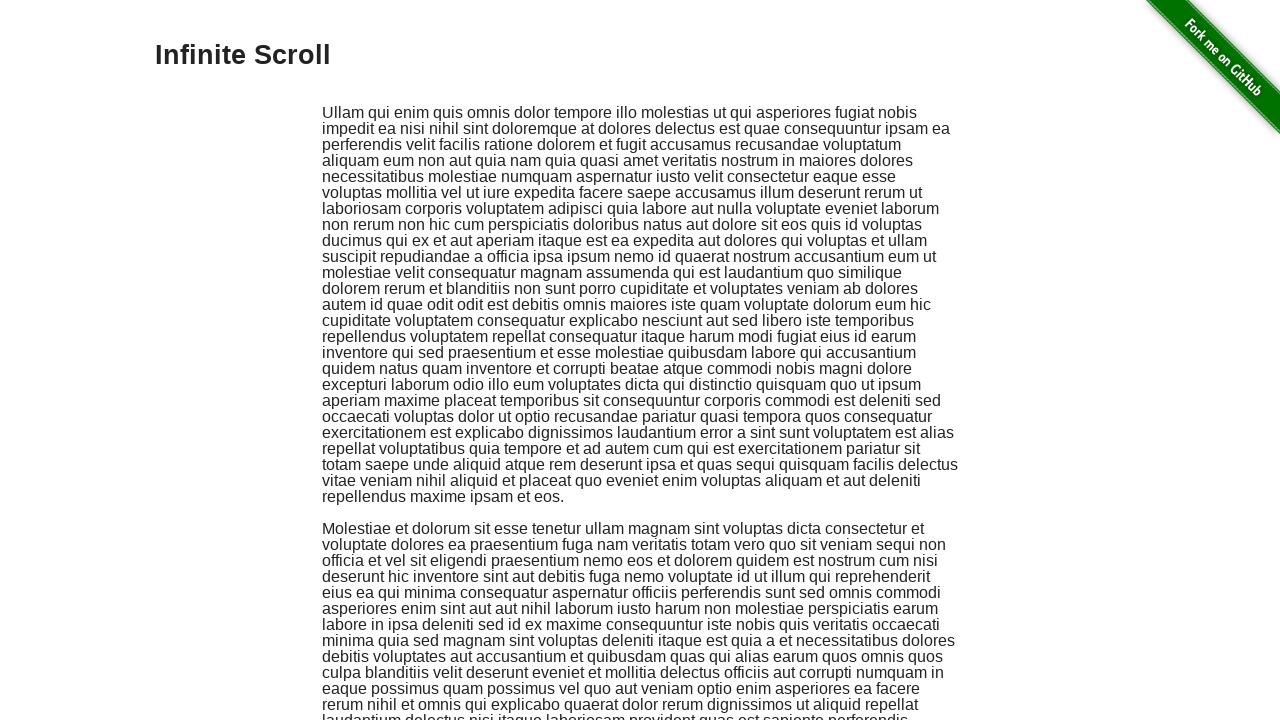

Scrolled to bottom of page to trigger lazy loading
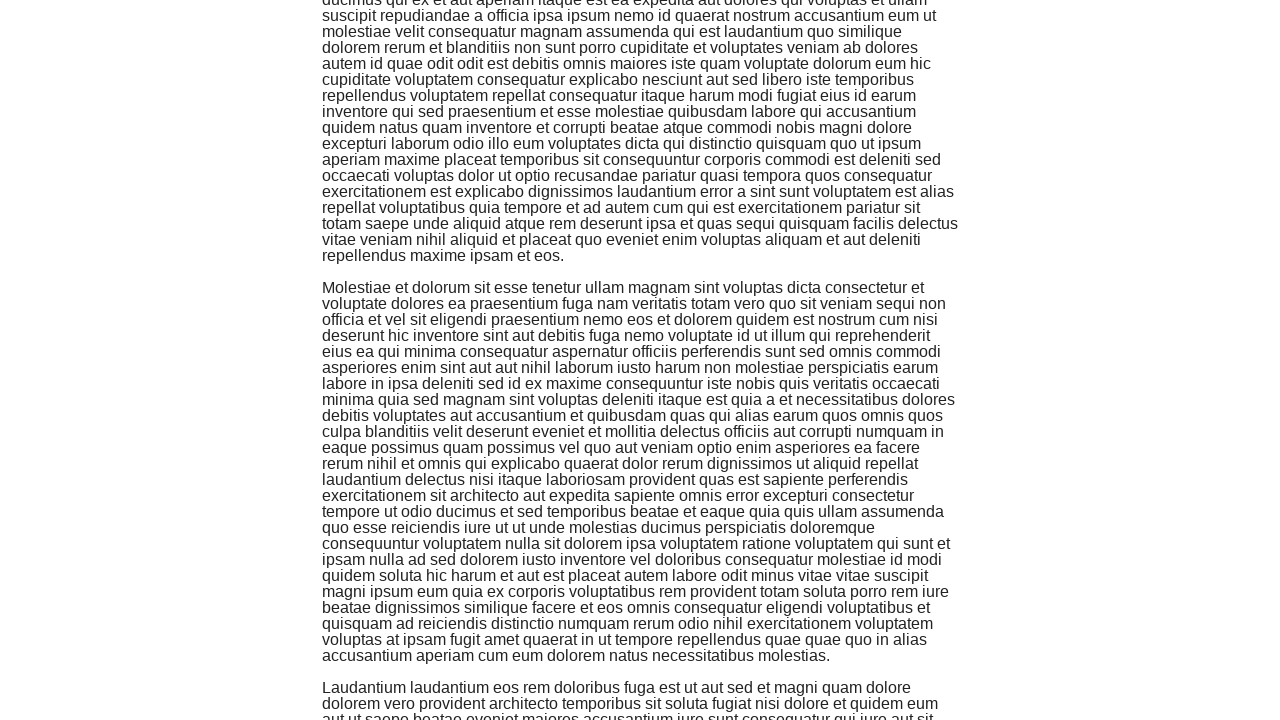

Waited 1 second for new content to load via infinite scroll
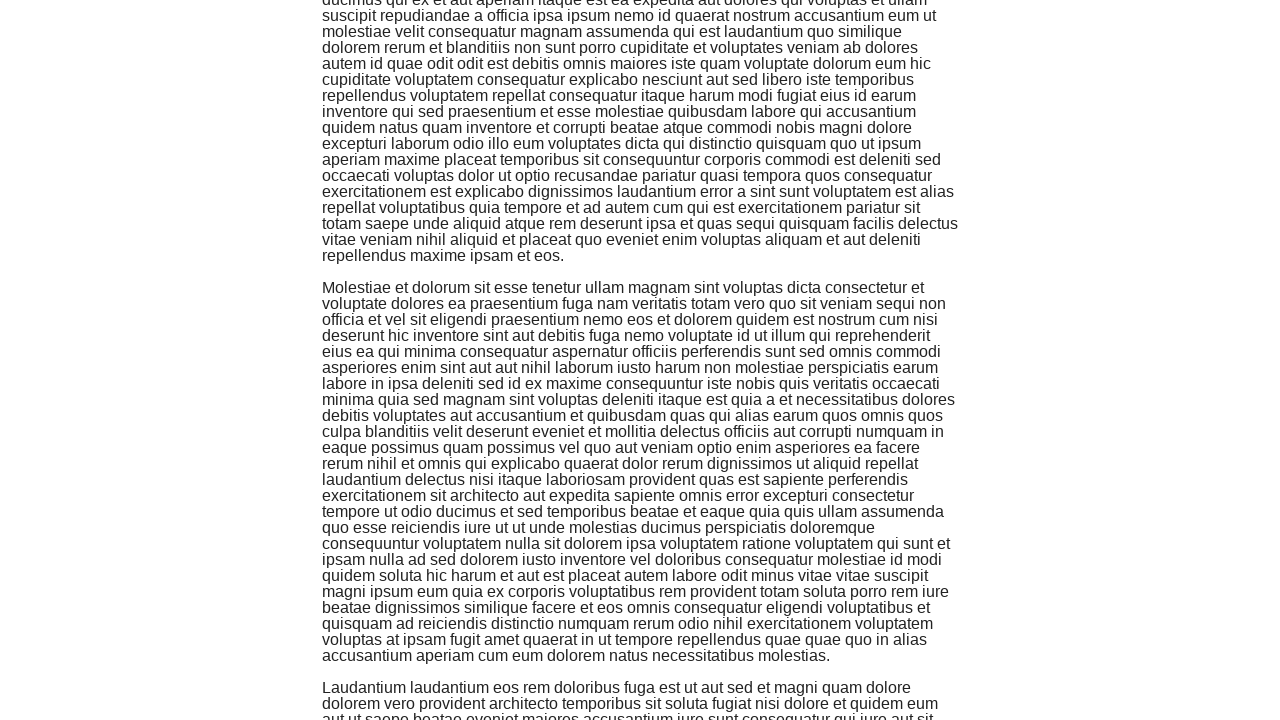

Scrolled to bottom of page to trigger lazy loading
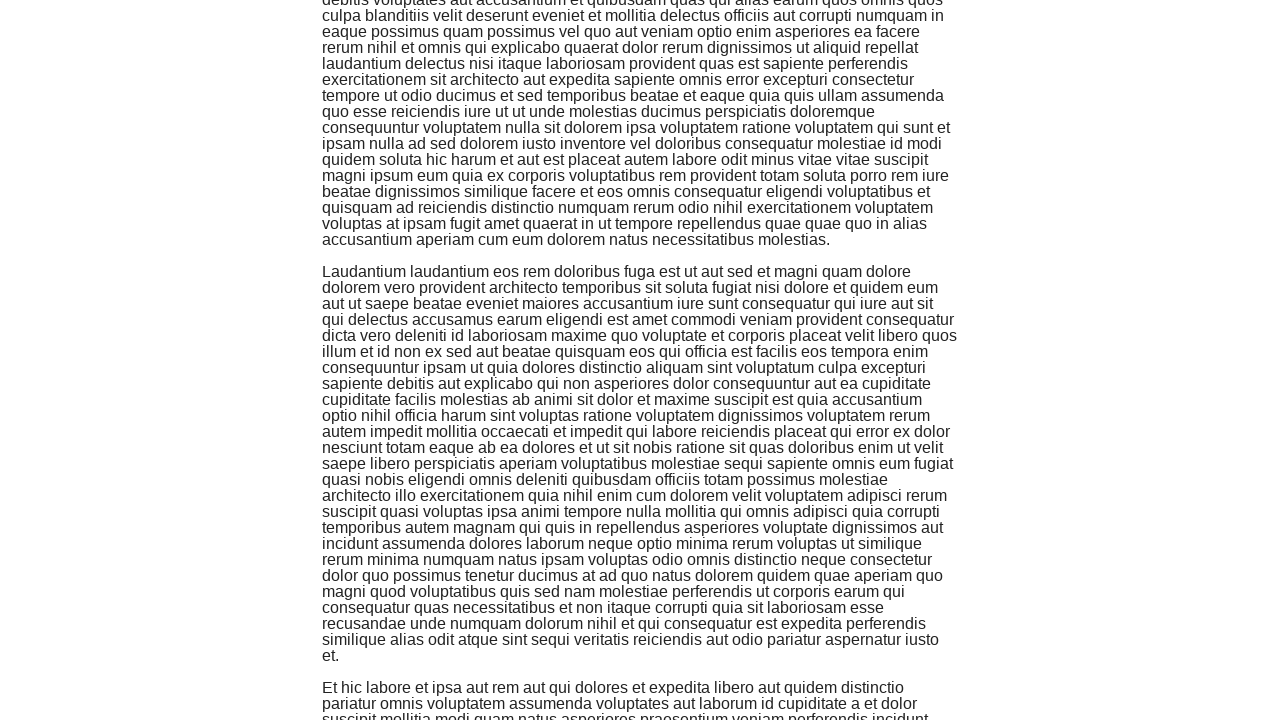

Waited 1 second for new content to load via infinite scroll
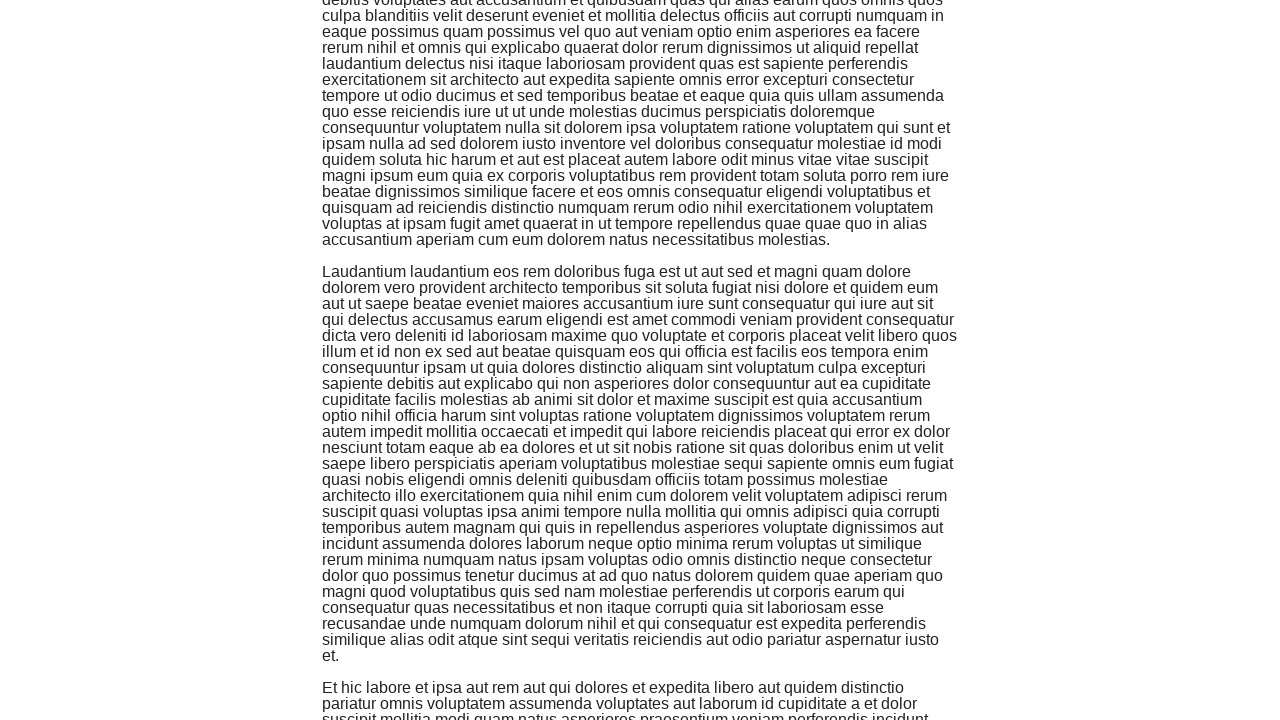

Scrolled to bottom of page to trigger lazy loading
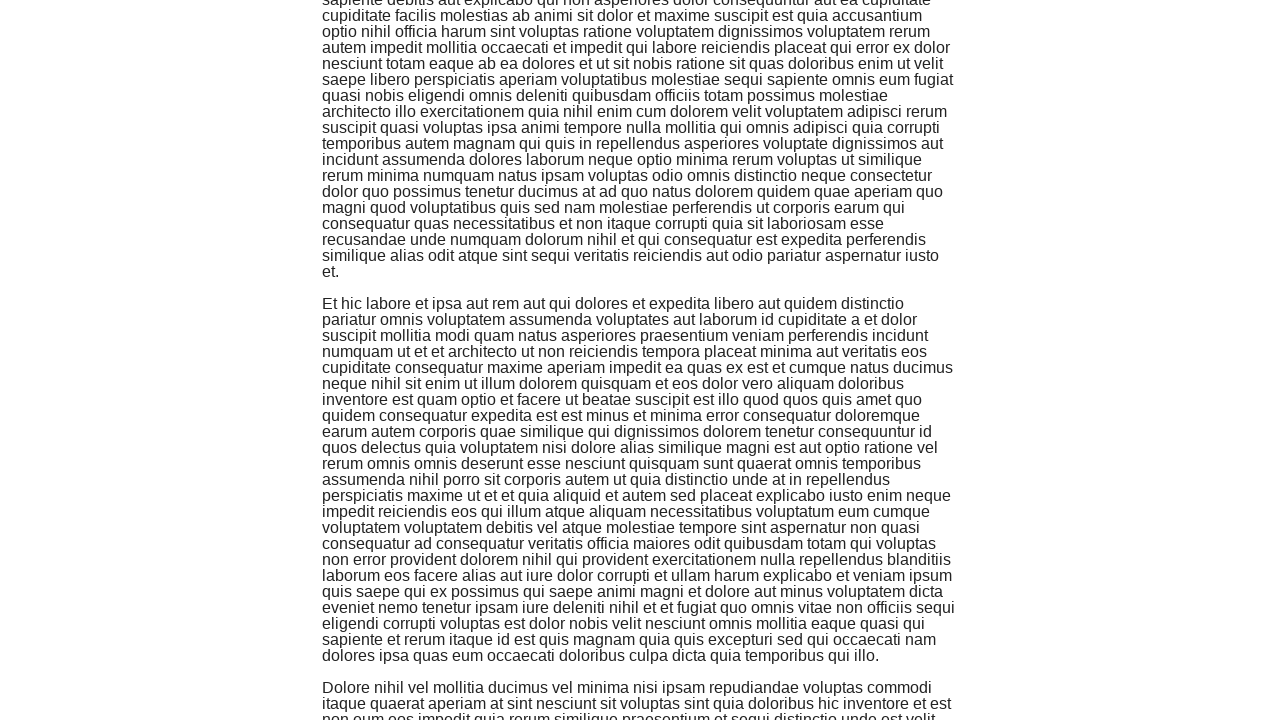

Waited 1 second for new content to load via infinite scroll
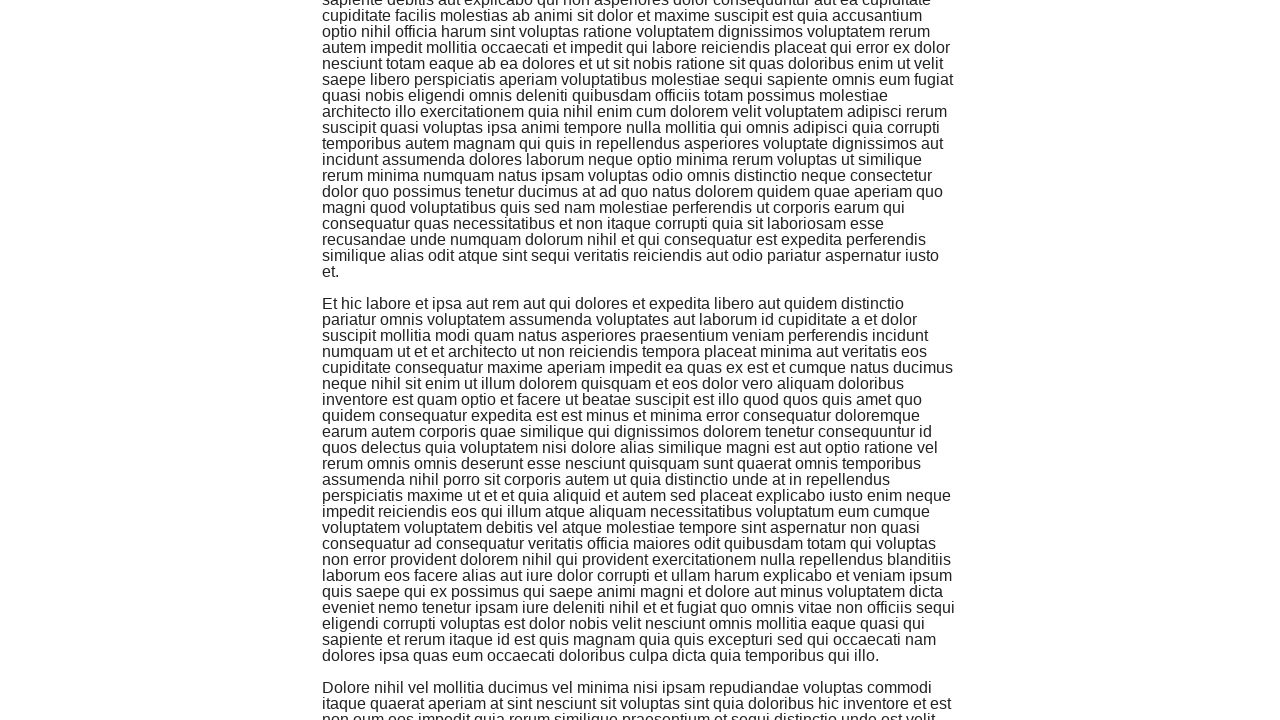

Scrolled to bottom of page to trigger lazy loading
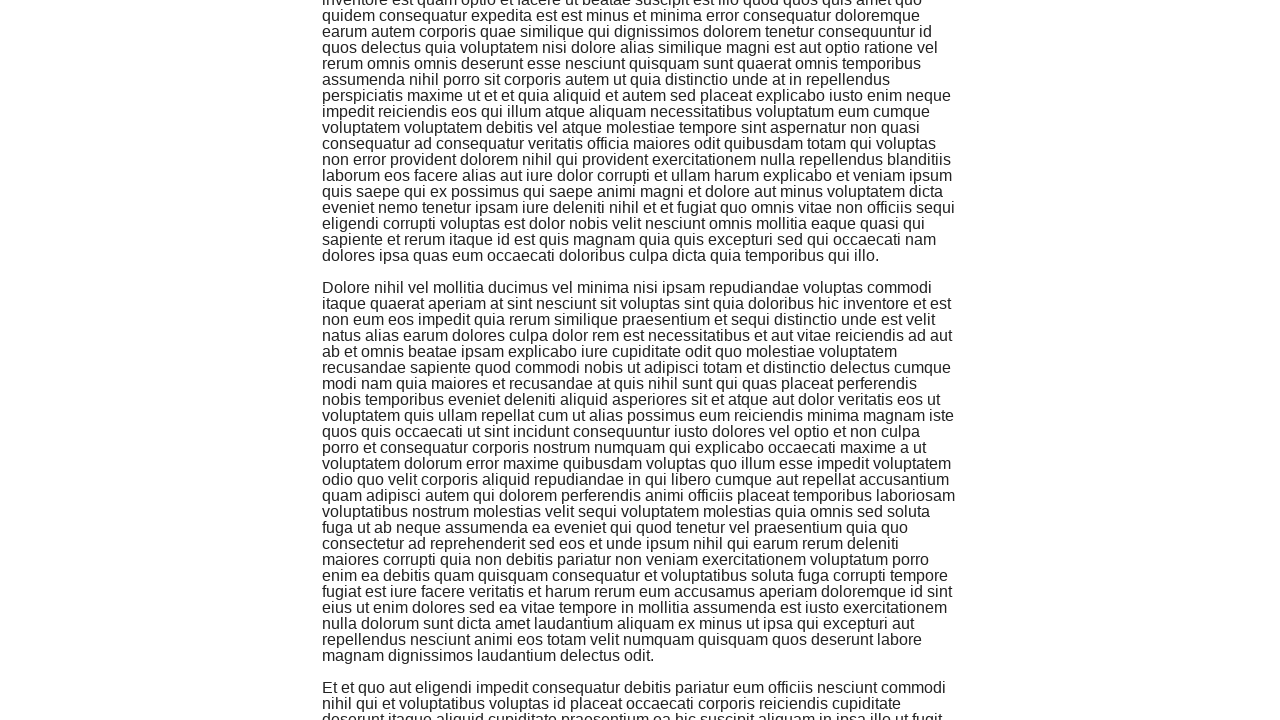

Waited 1 second for new content to load via infinite scroll
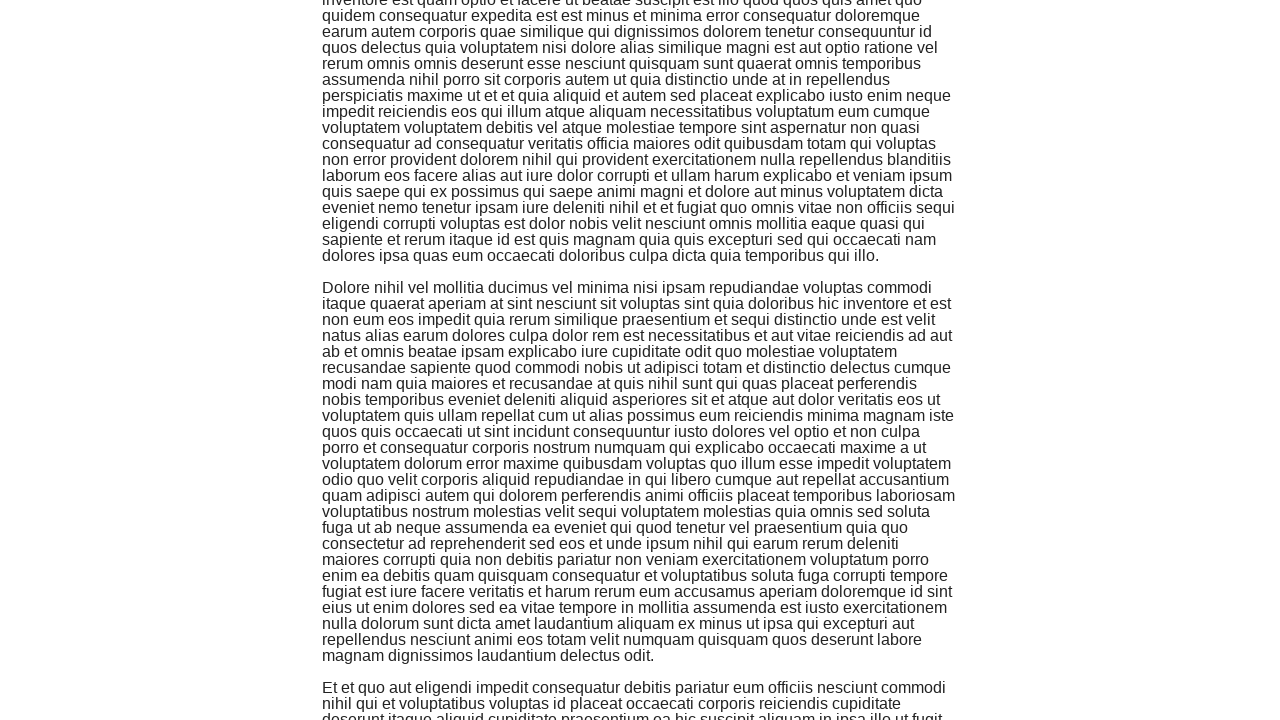

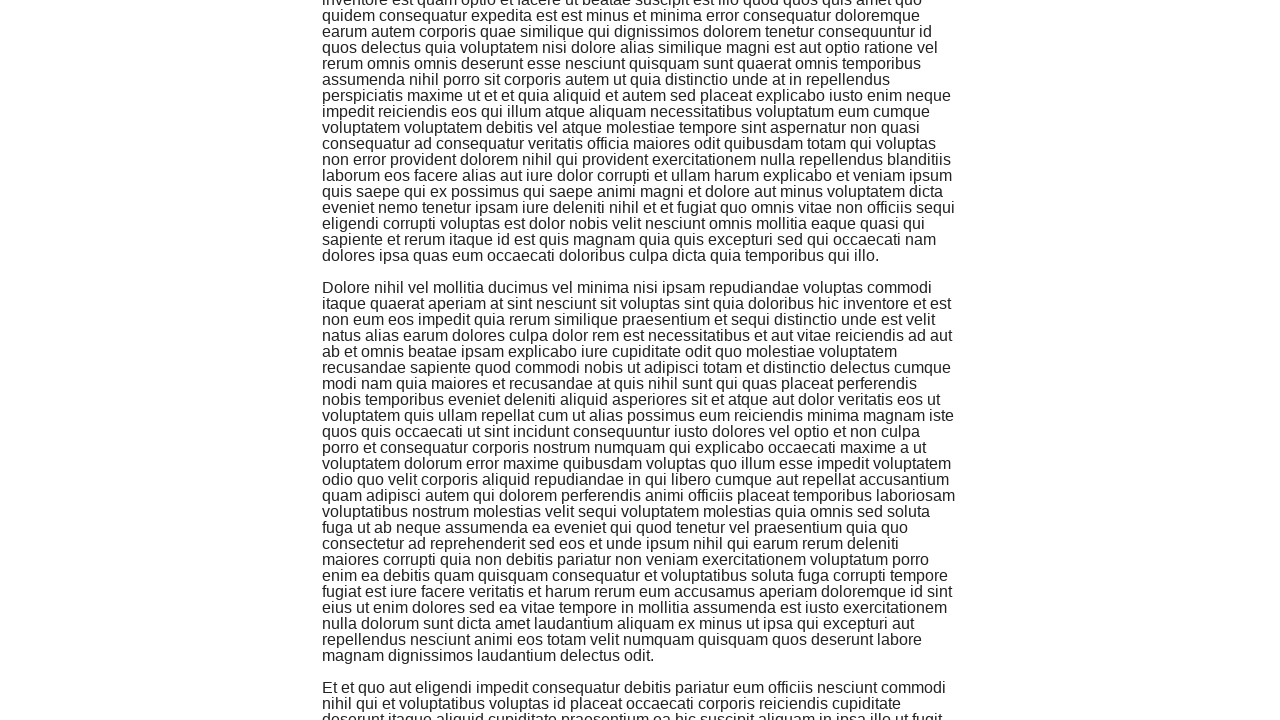